Tests error message when entering text instead of a number in the input field

Starting URL: https://kristinek.github.io/site/tasks/enter_a_number

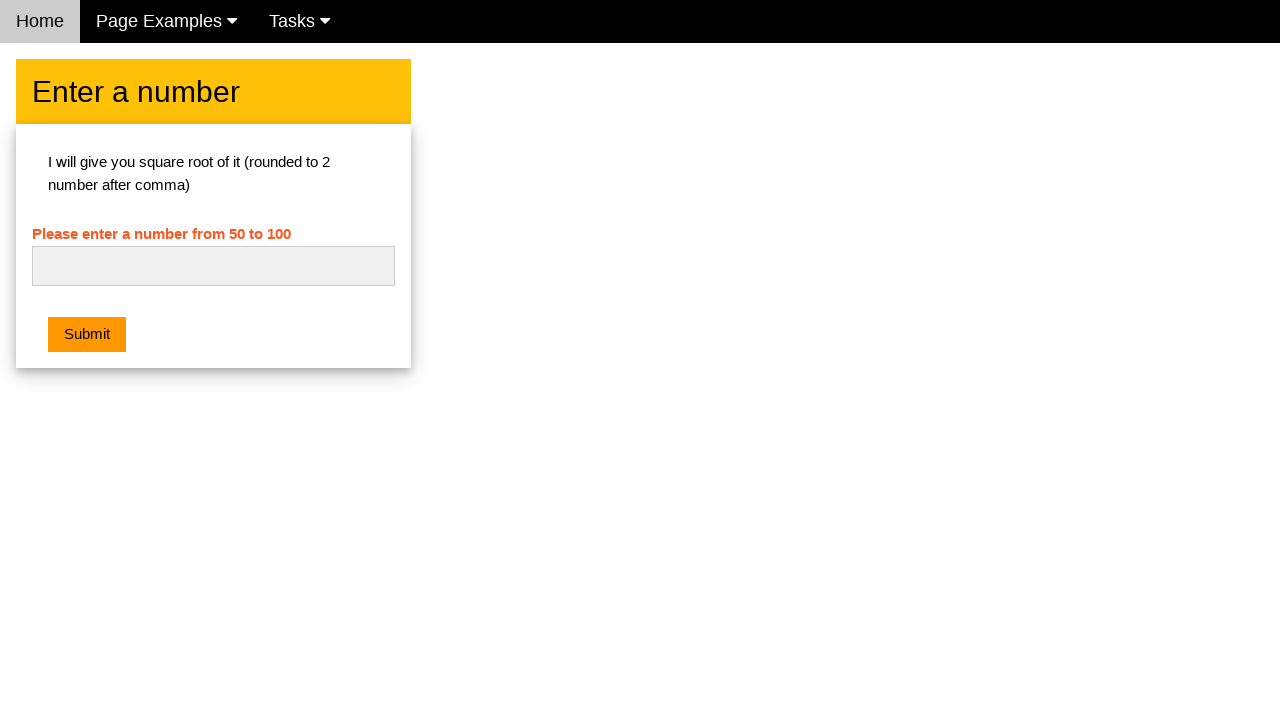

Entered text 'kazkas' into the number input field on #numb
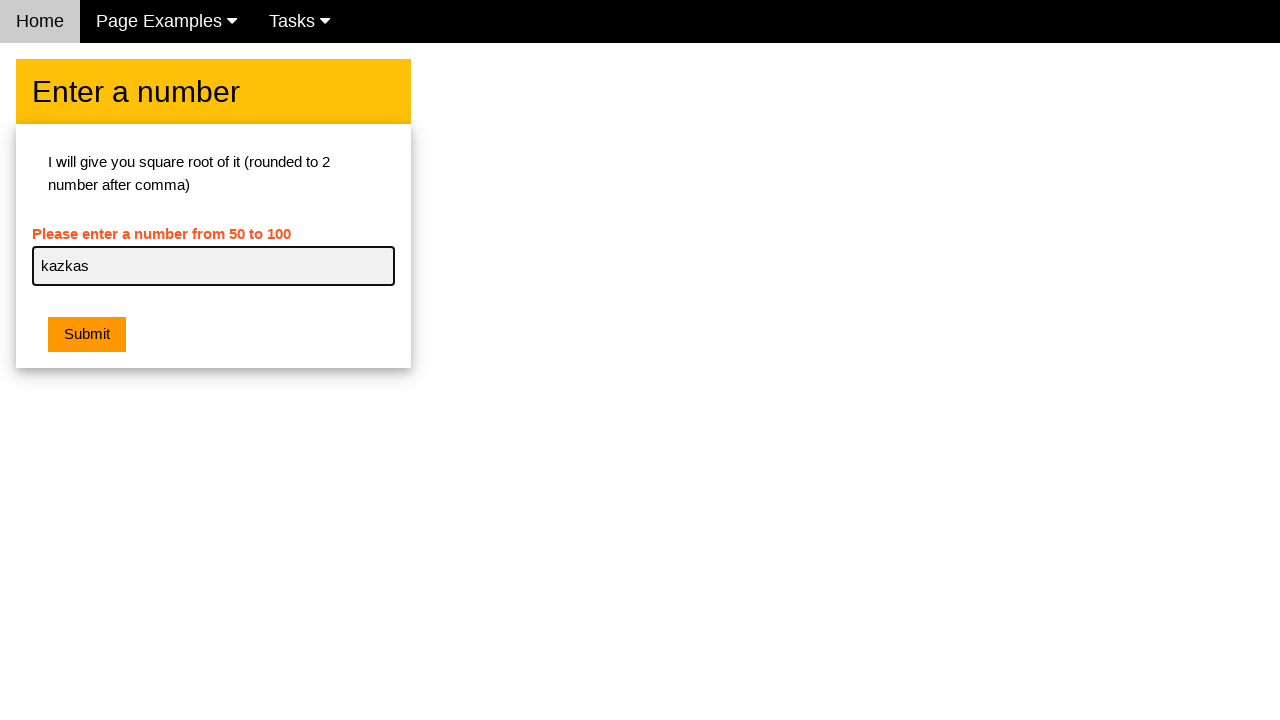

Clicked submit button at (87, 335) on button
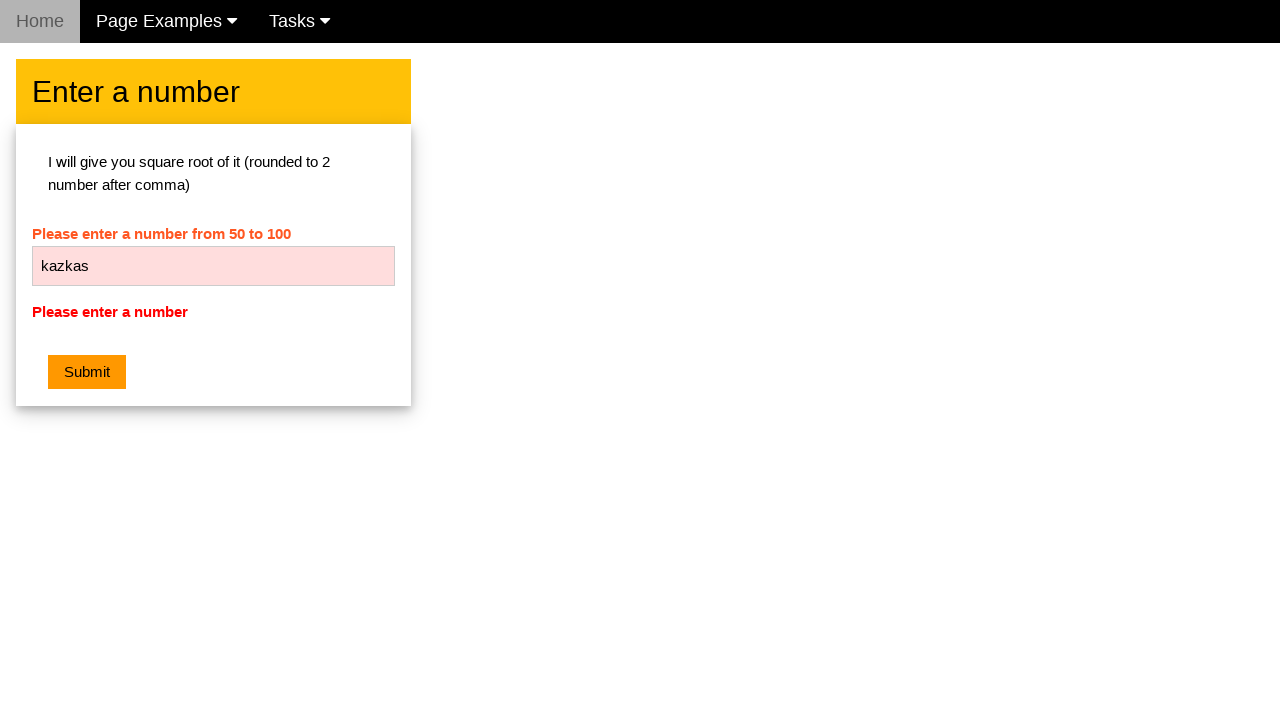

Retrieved error message text from error element
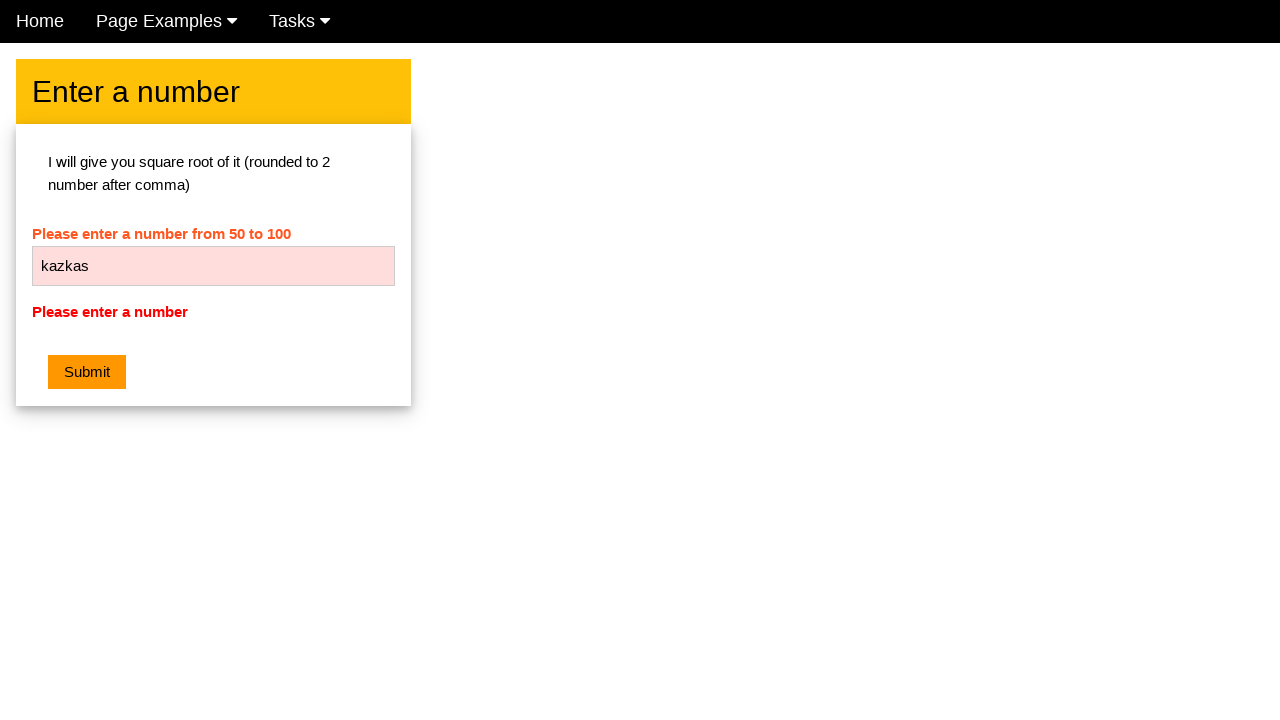

Verified error message displays 'Please enter a number'
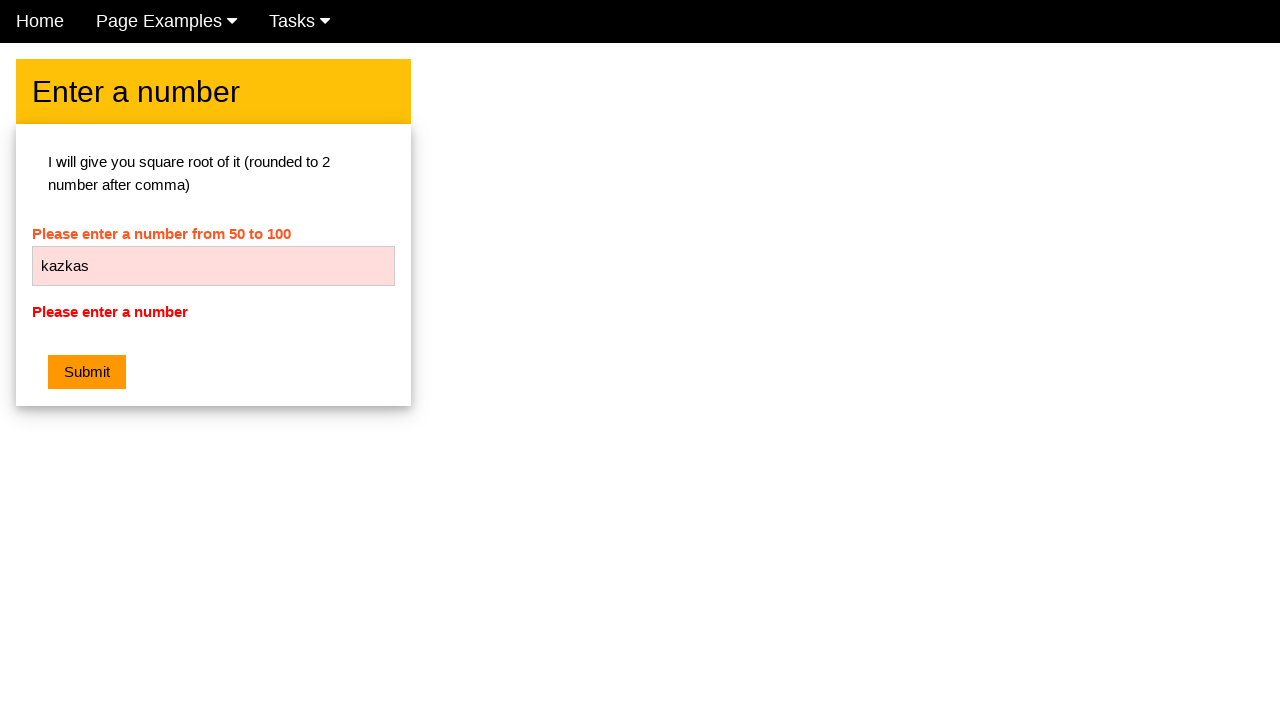

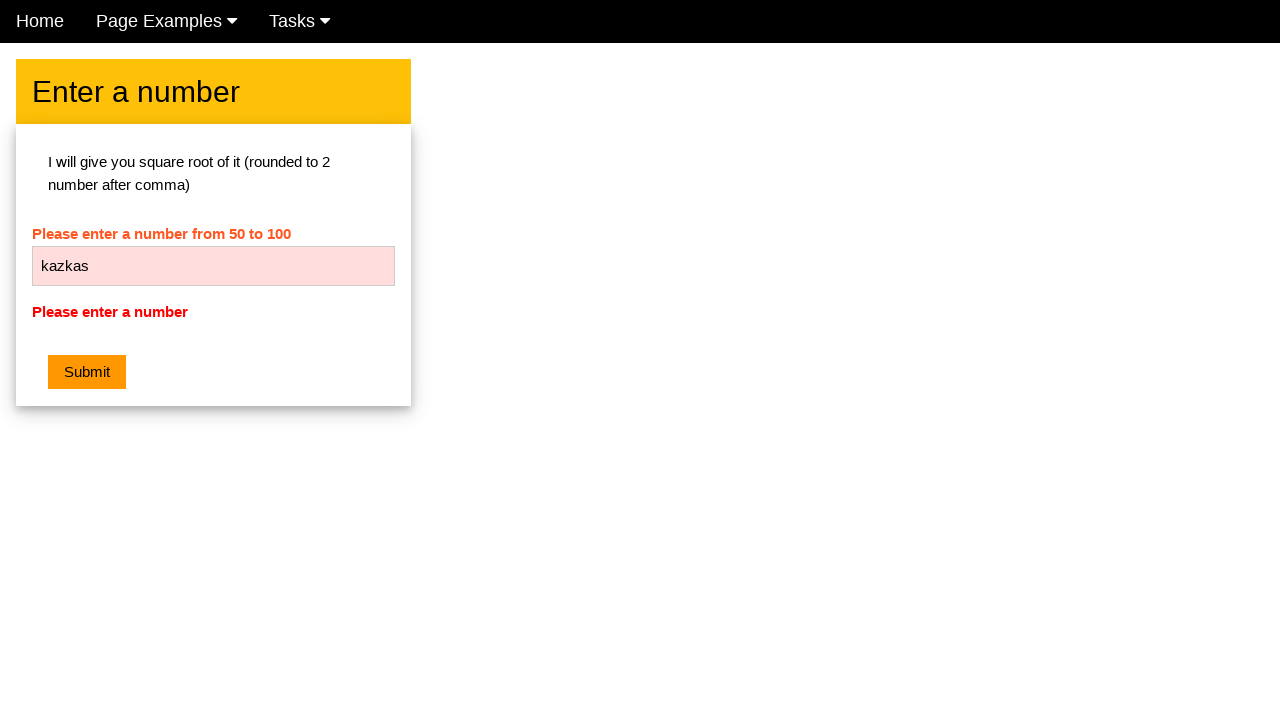